Tests sorting the Email column in ascending order by clicking the column header and verifying the text values are sorted alphabetically

Starting URL: http://the-internet.herokuapp.com/tables

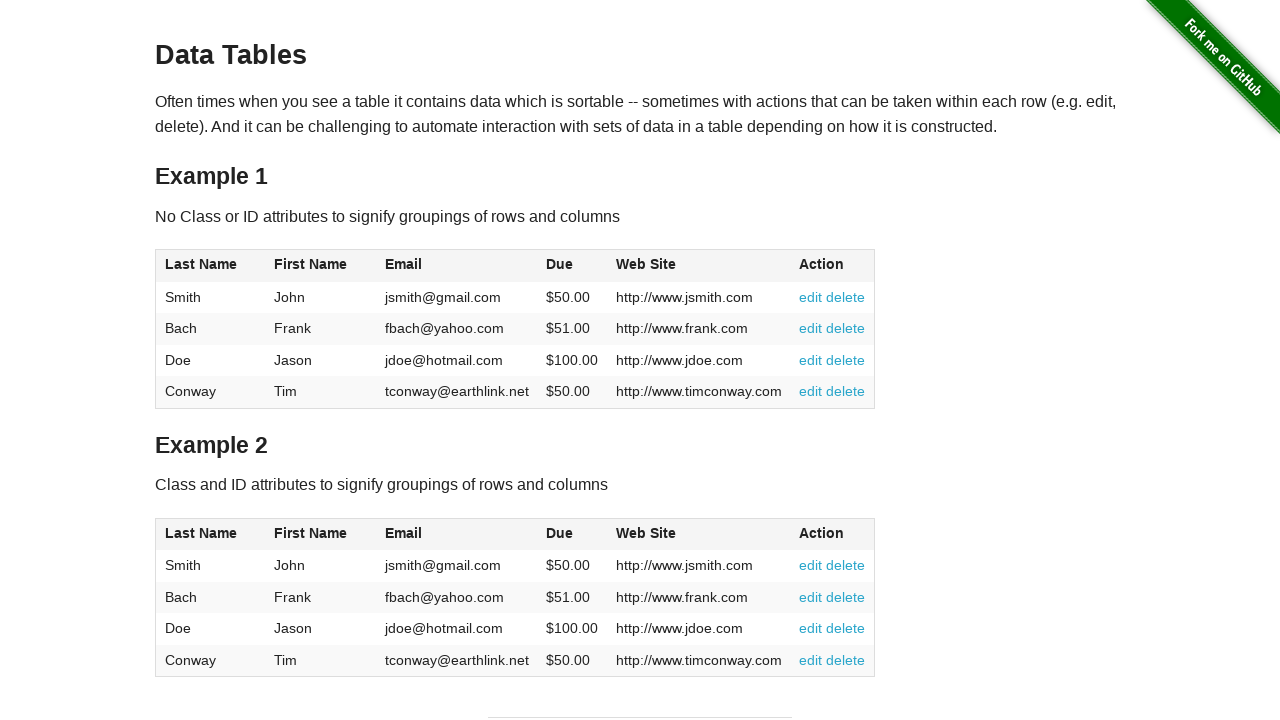

Clicked Email column header to sort in ascending order at (457, 266) on #table1 thead tr th:nth-of-type(3)
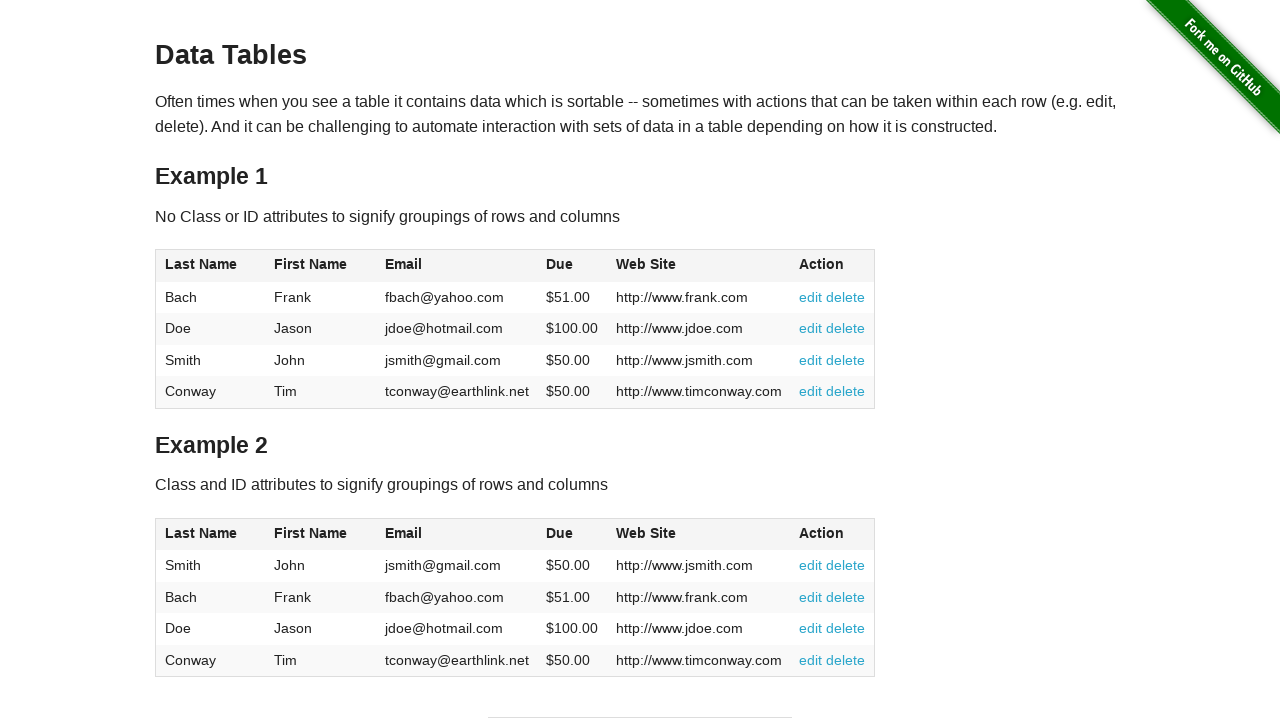

Table updated after sorting Email column
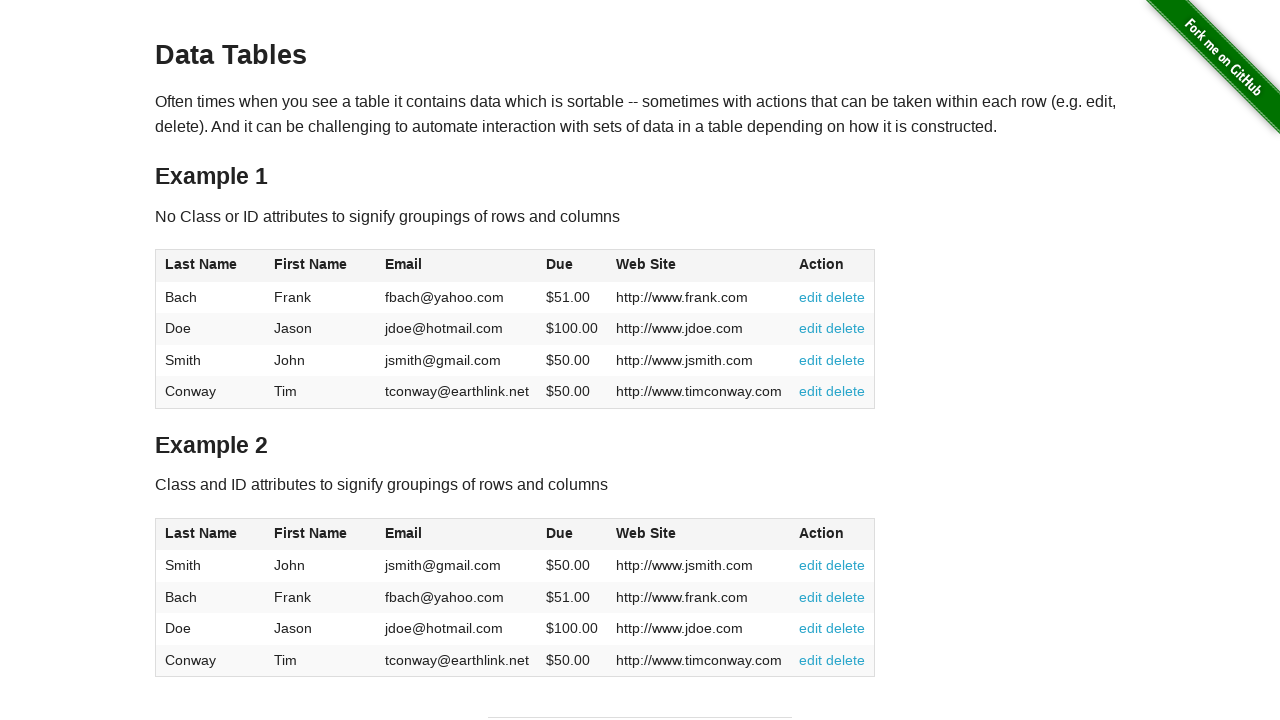

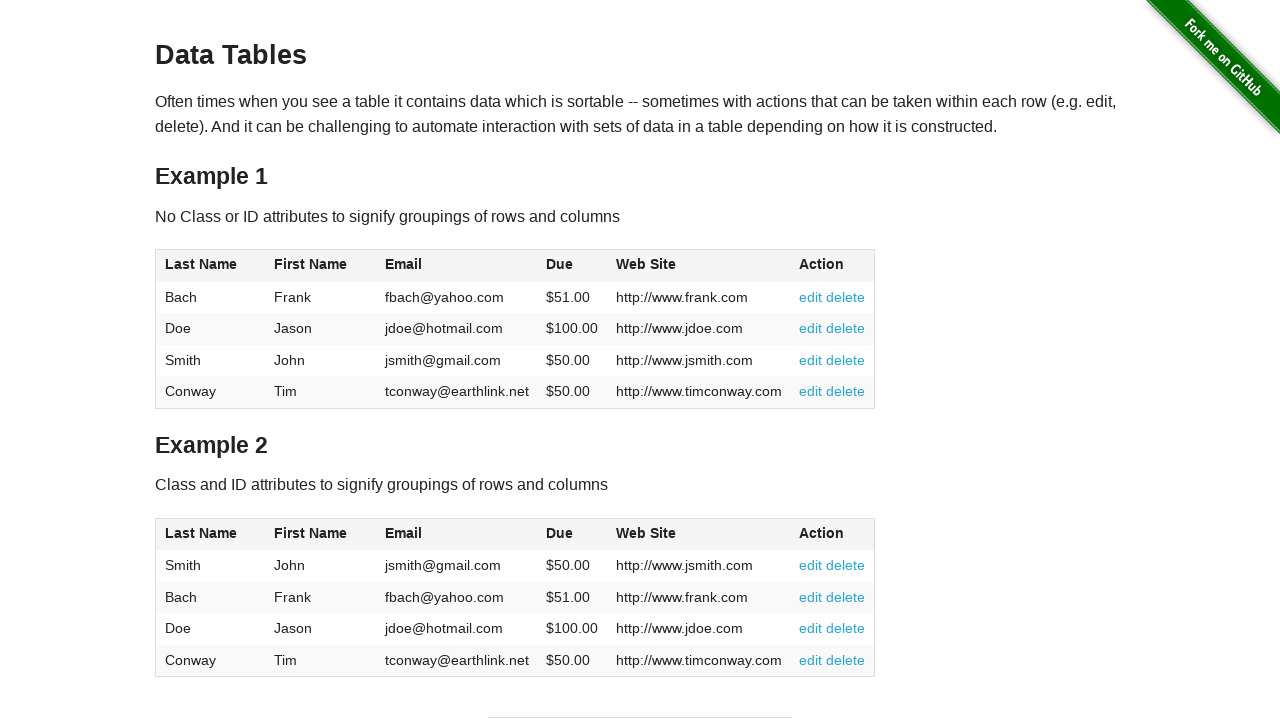